Navigates to an LMS page and verifies that an info box with the title "Actionable Training" is present on the page

Starting URL: https://alchemy.hguy.co/lms

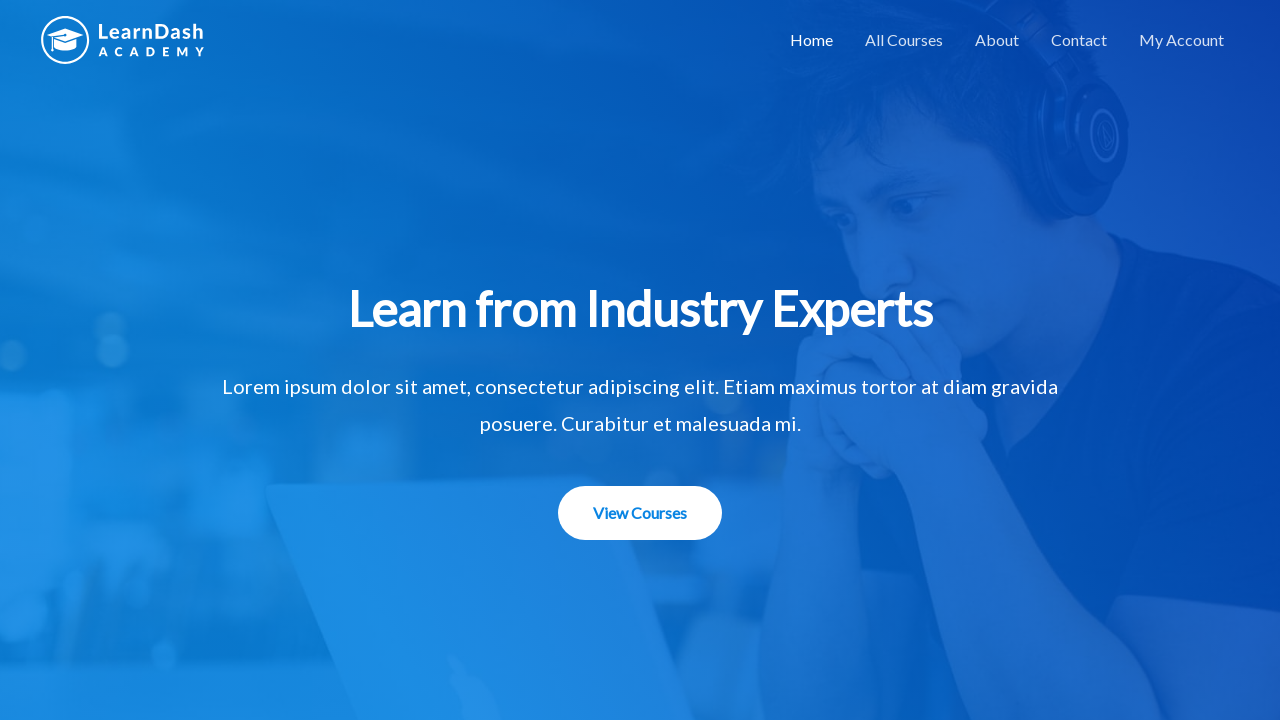

Waited for and located the 'Actionable Training' info box element
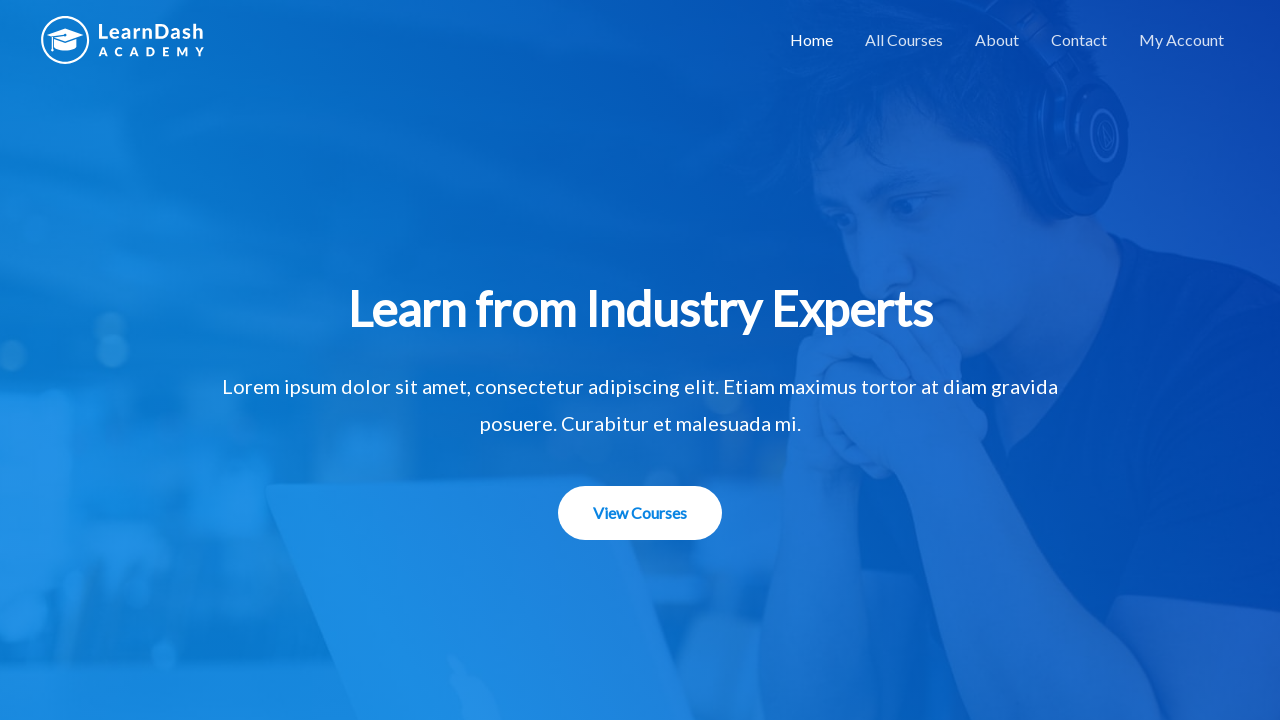

Scrolled the 'Actionable Training' info box into view
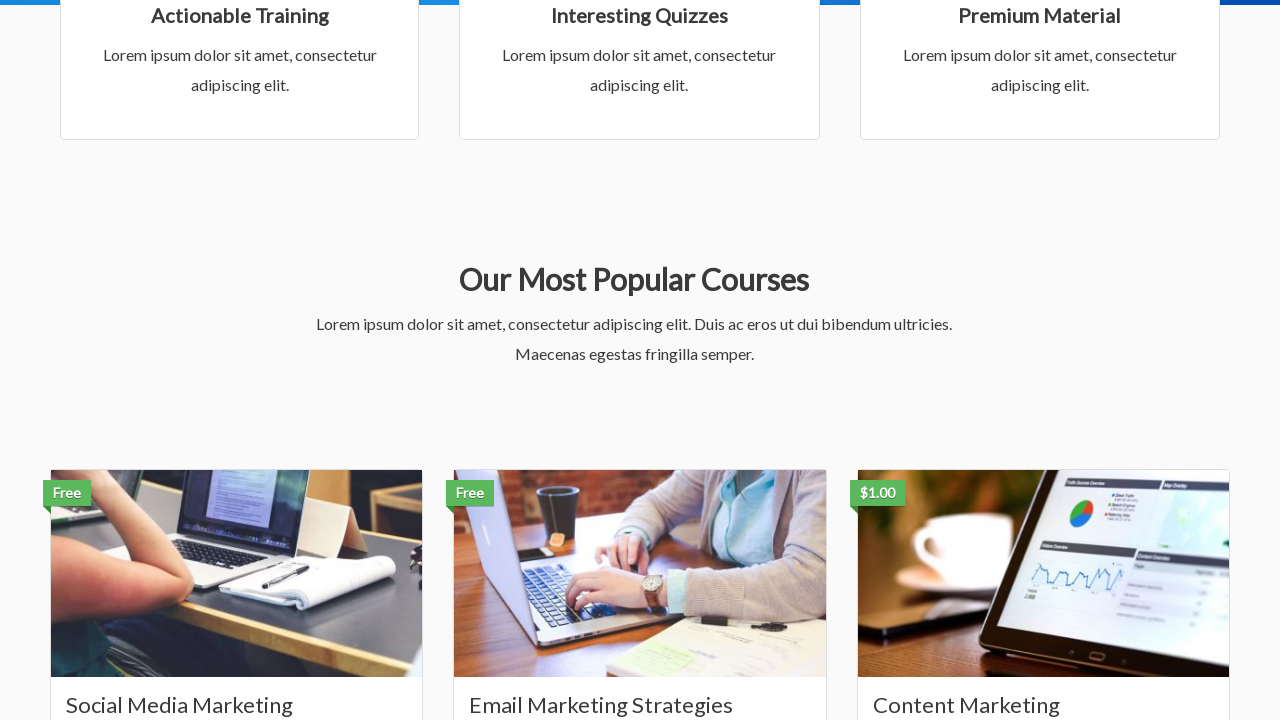

Hovered over the 'Actionable Training' info box at (240, 15) on xpath=//h3[@class='uagb-ifb-title' and text()=' Actionable Training ']
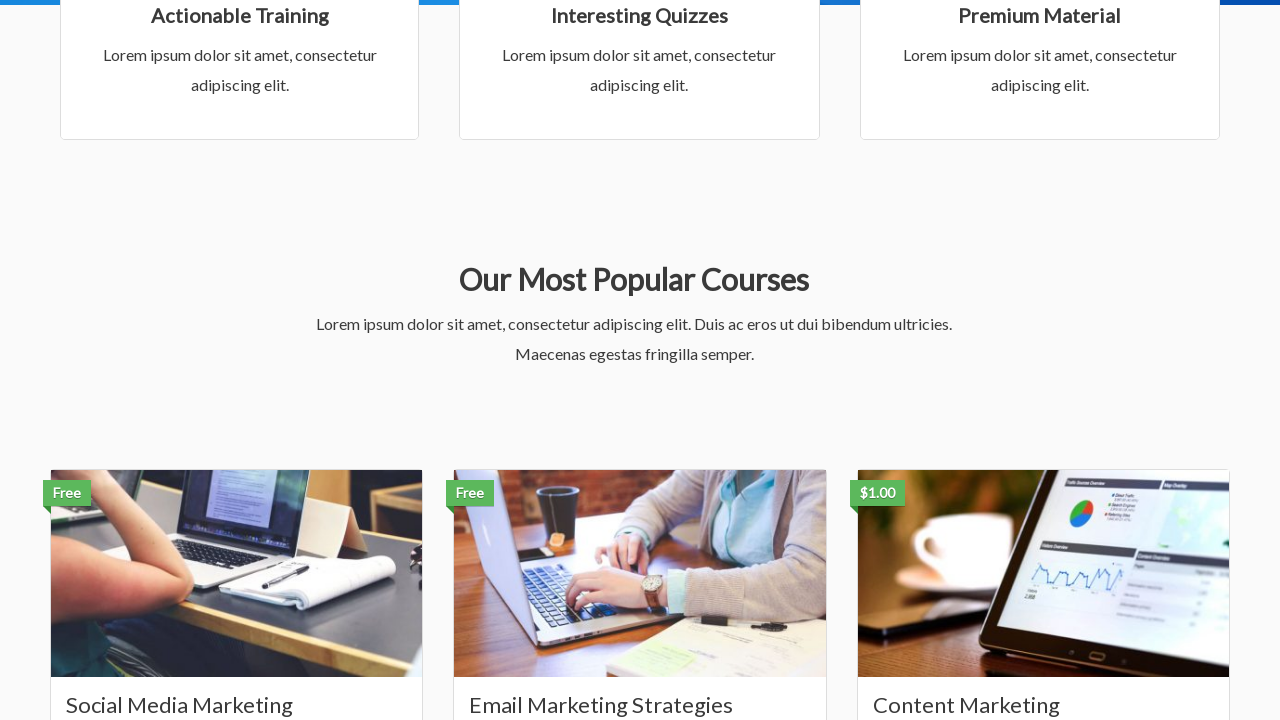

Retrieved text content from the info box
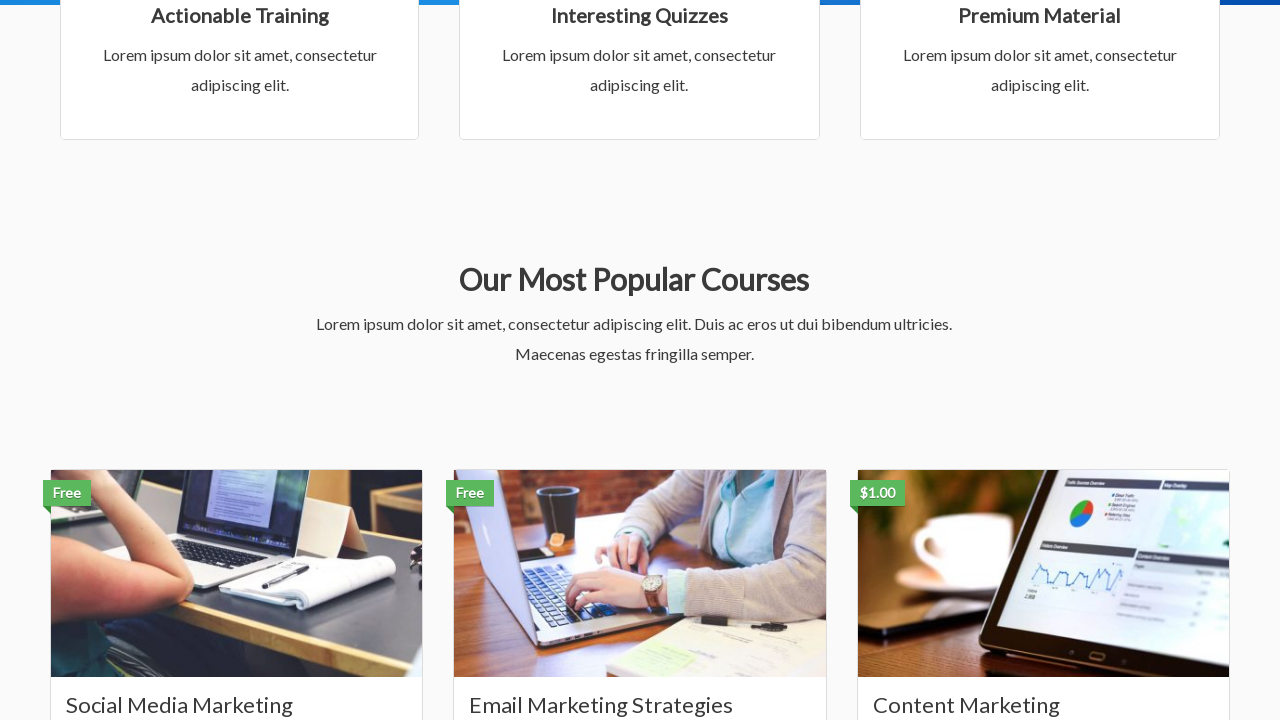

Verified that info box text is 'Actionable Training'
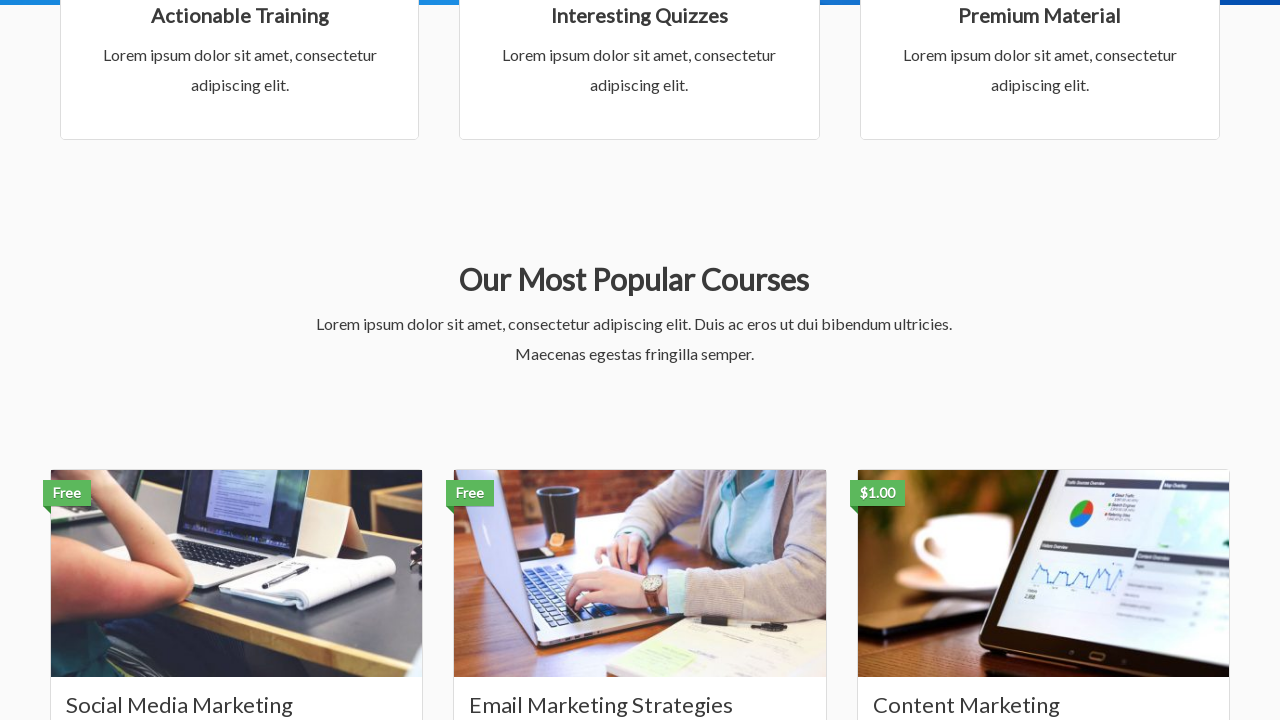

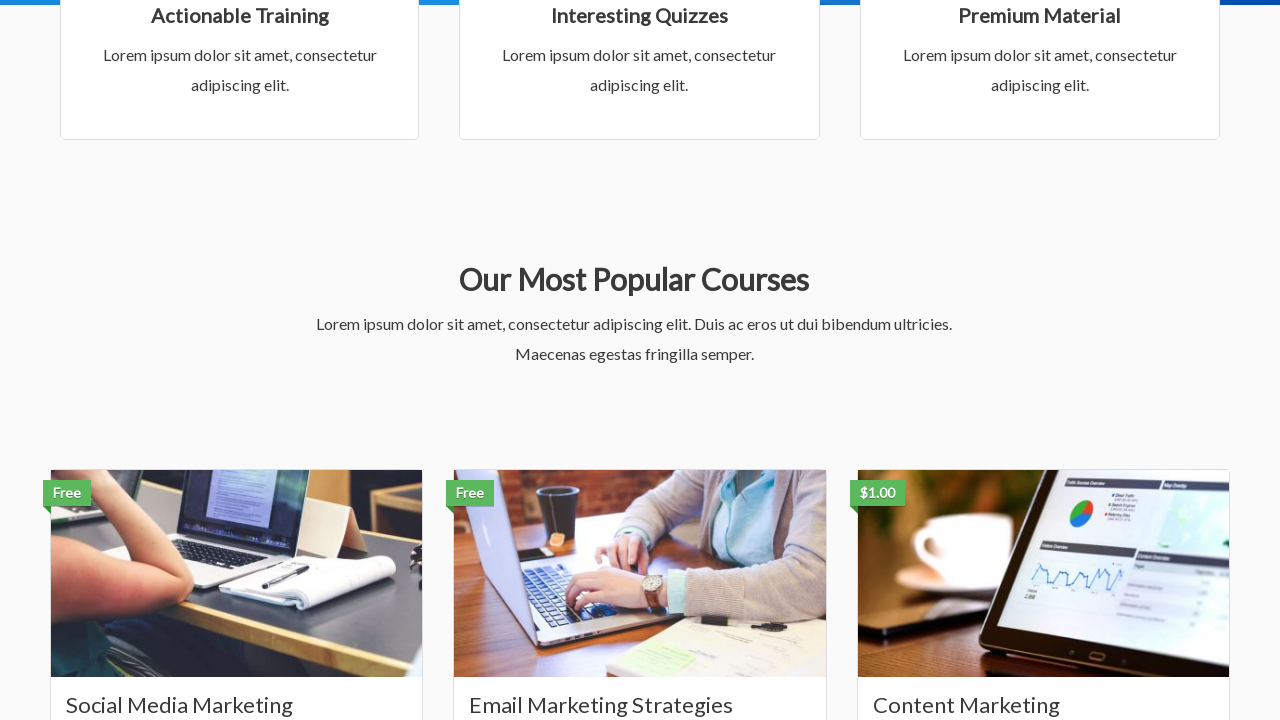